Tests various button properties and interactions on a button testing page, including clicking buttons, checking enabled state, and verifying navigation

Starting URL: https://leafground.com/button.xhtml

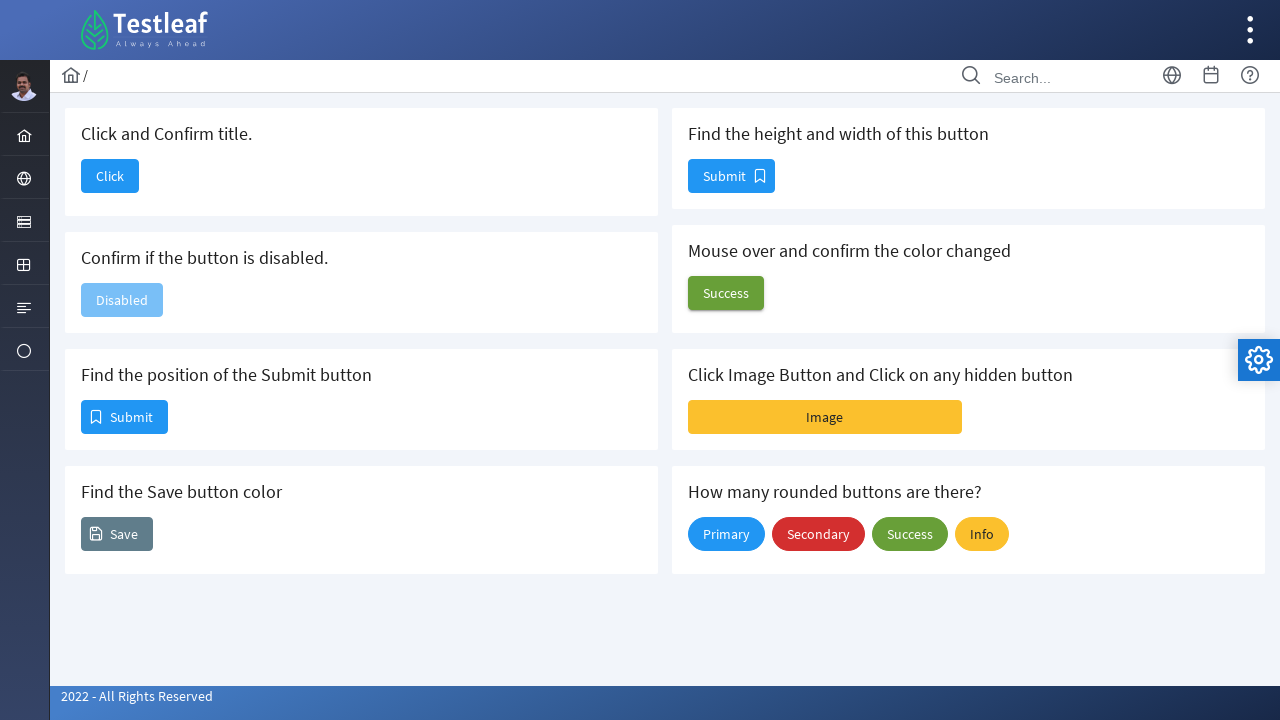

Clicked the 'Click' button at (110, 176) on xpath=//span[text()='Click']
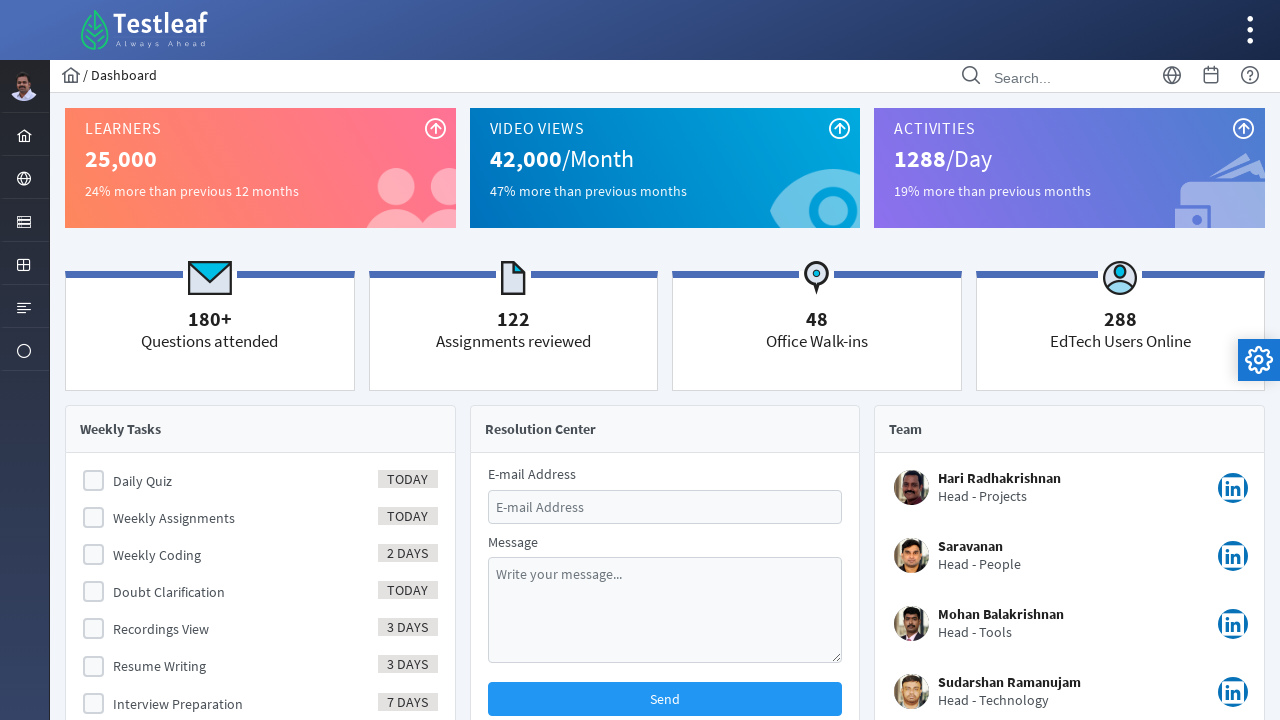

Dashboard page loaded after clicking button
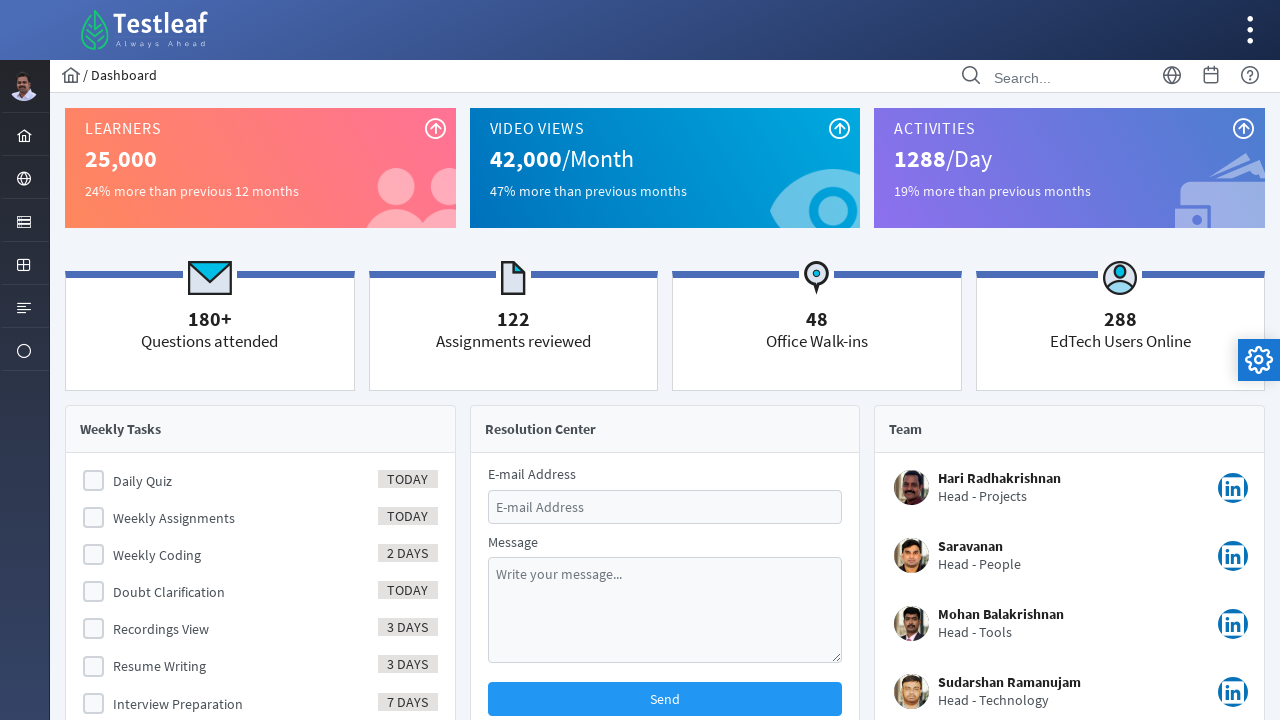

Verified page title is 'Dashboard'
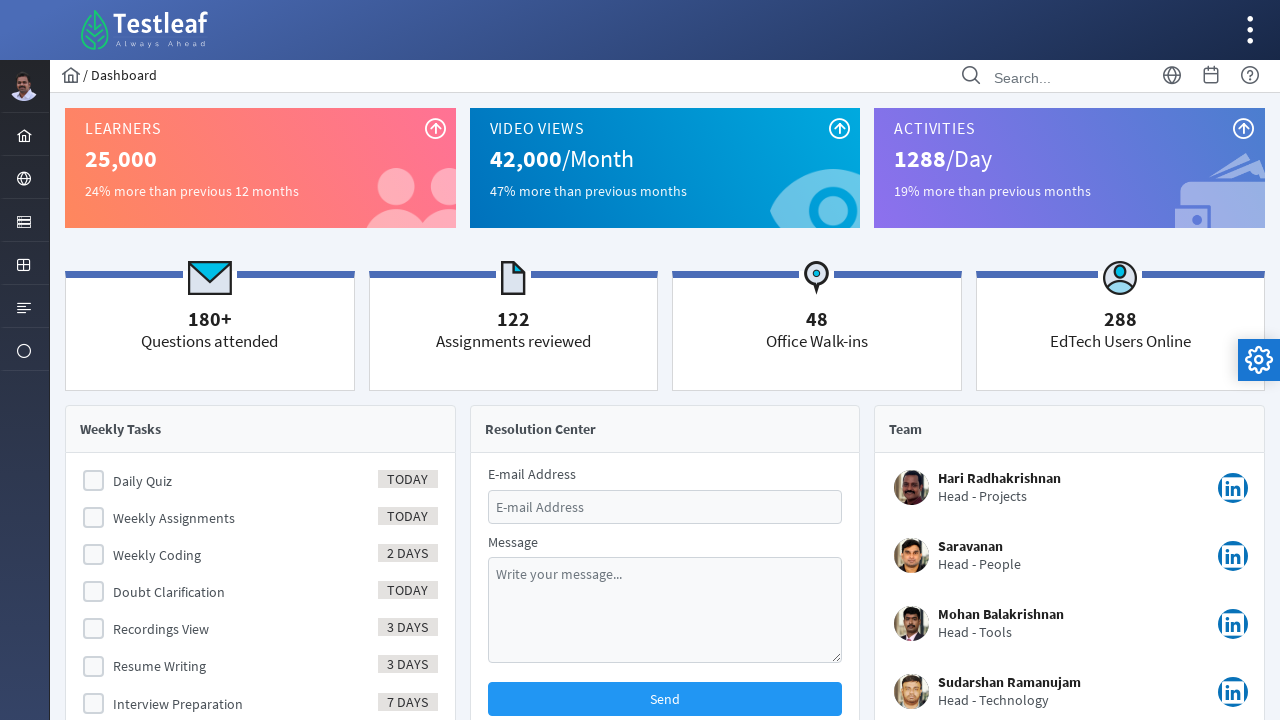

Navigated back to the previous page
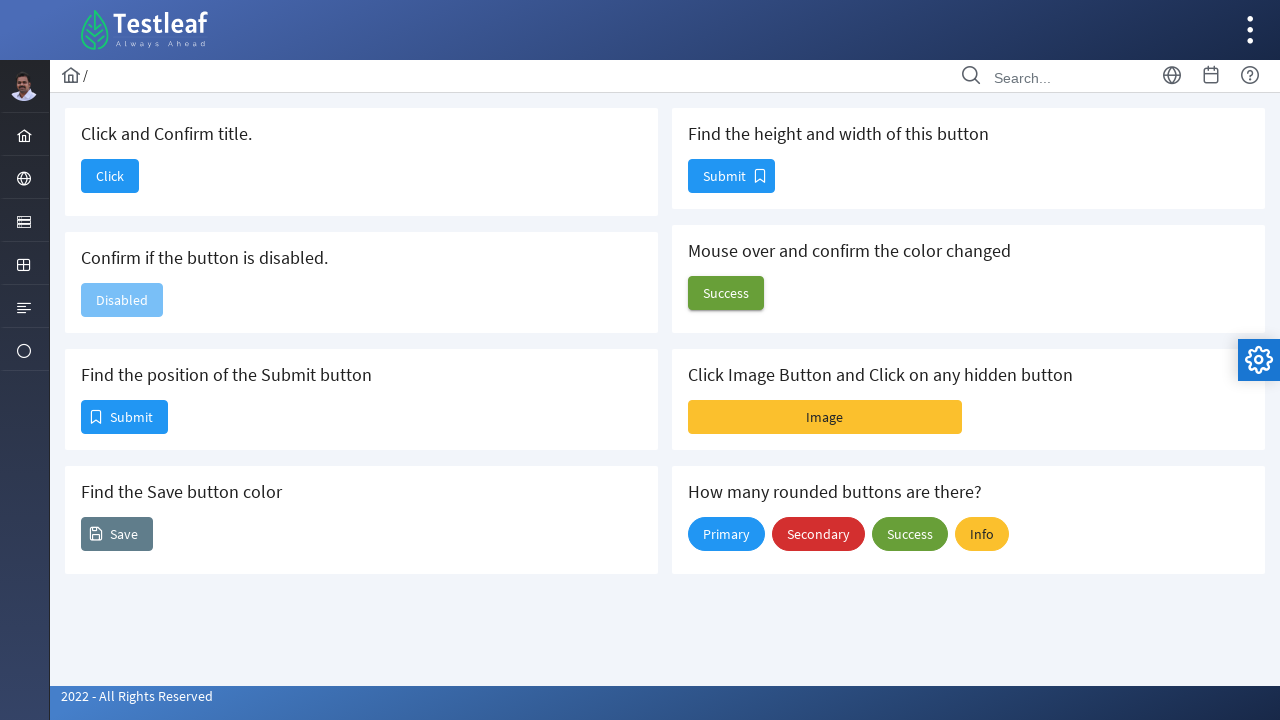

Previous page loaded
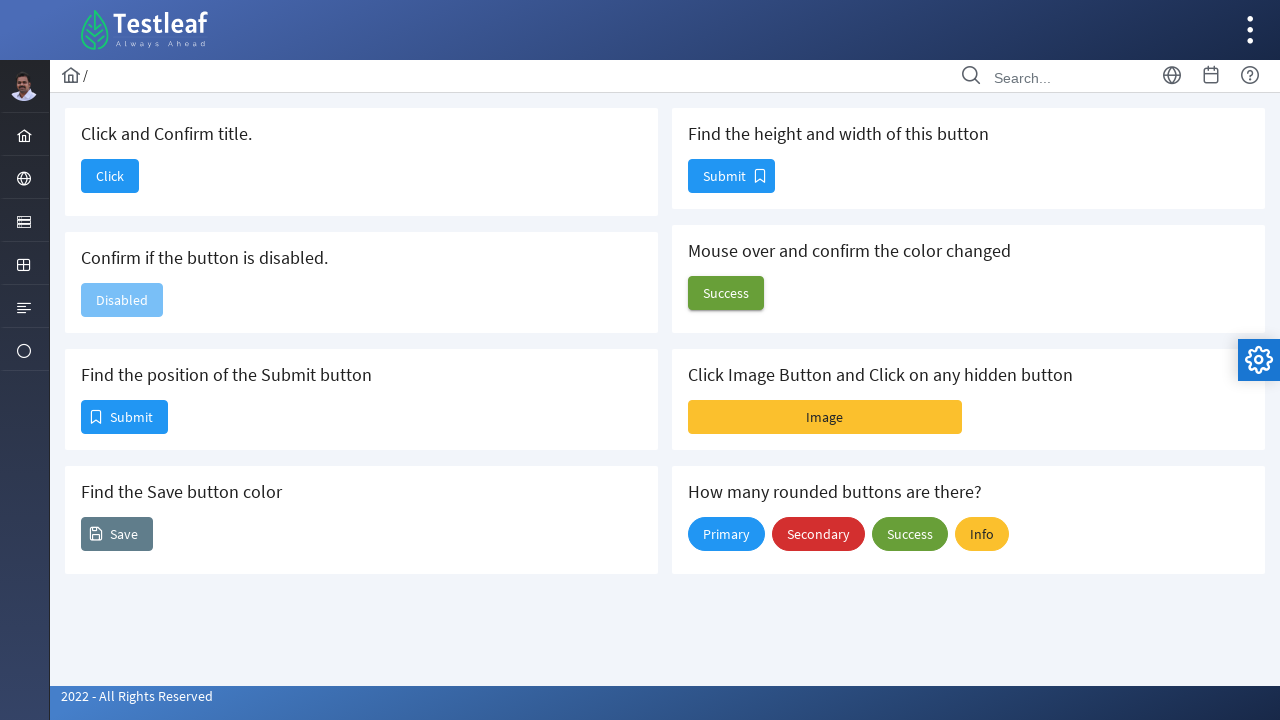

Checked if the disabled button is disabled
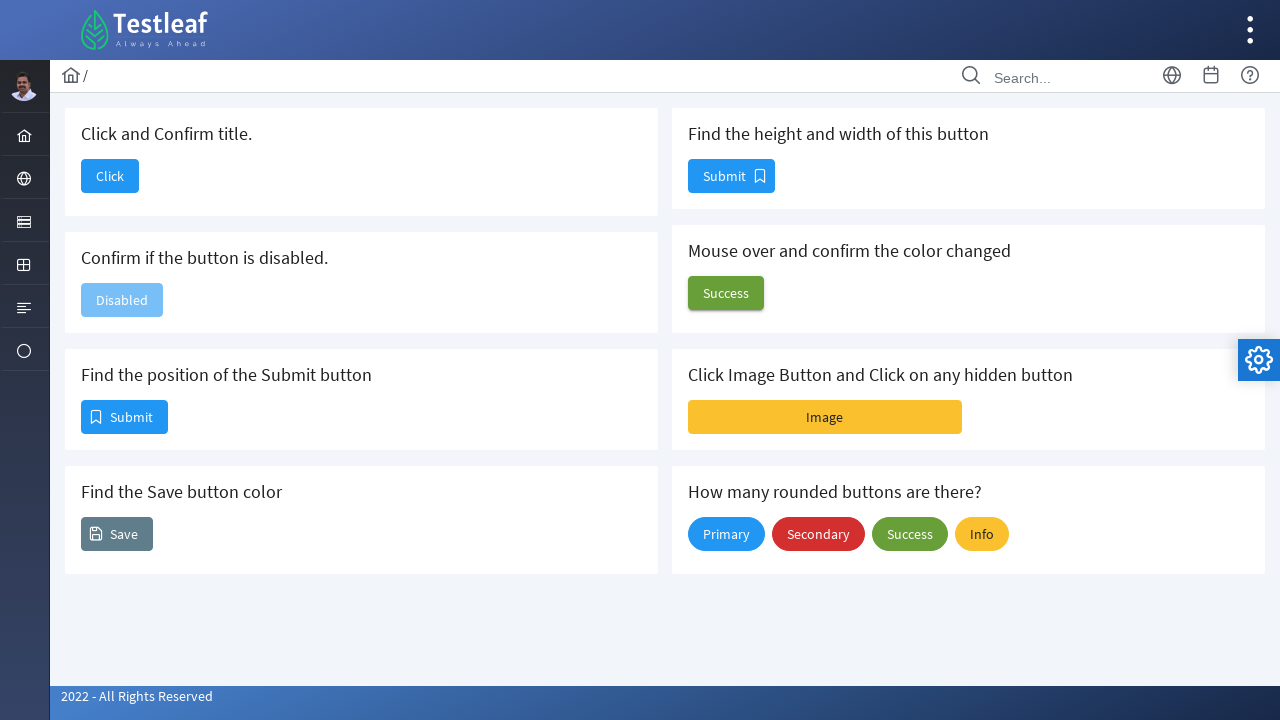

Retrieved location of the submit button
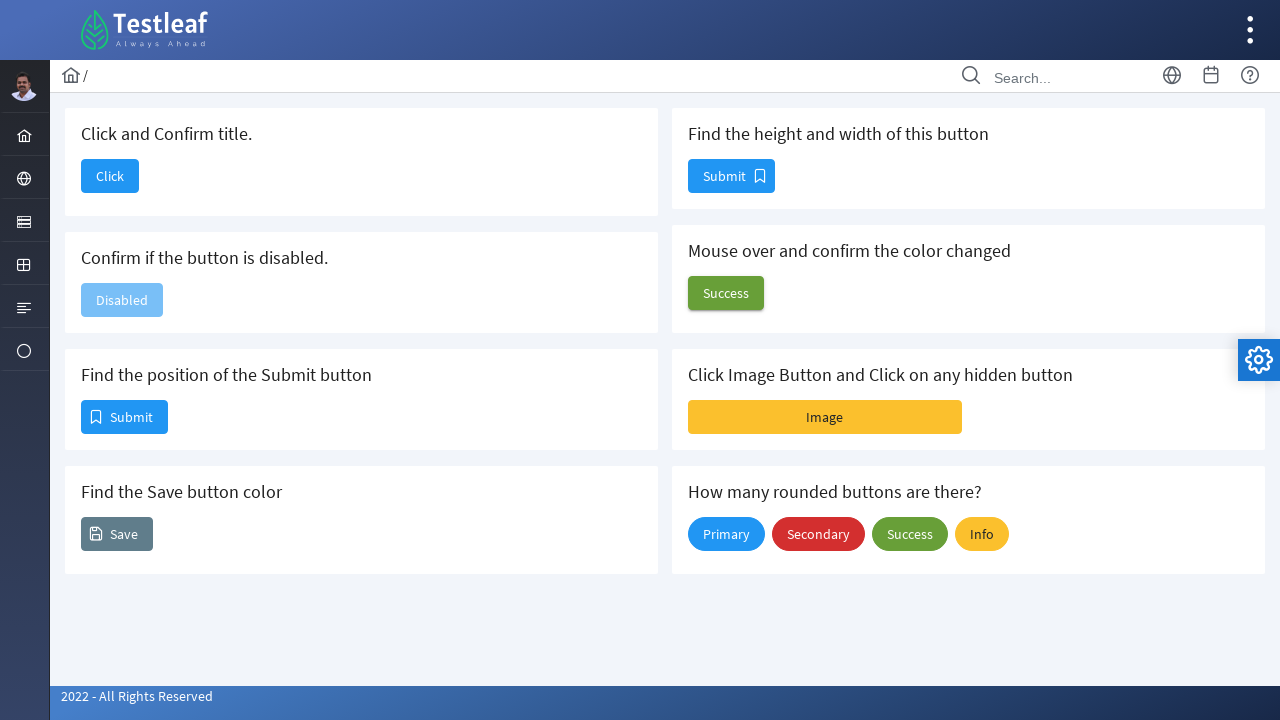

Retrieved background color of the Save button
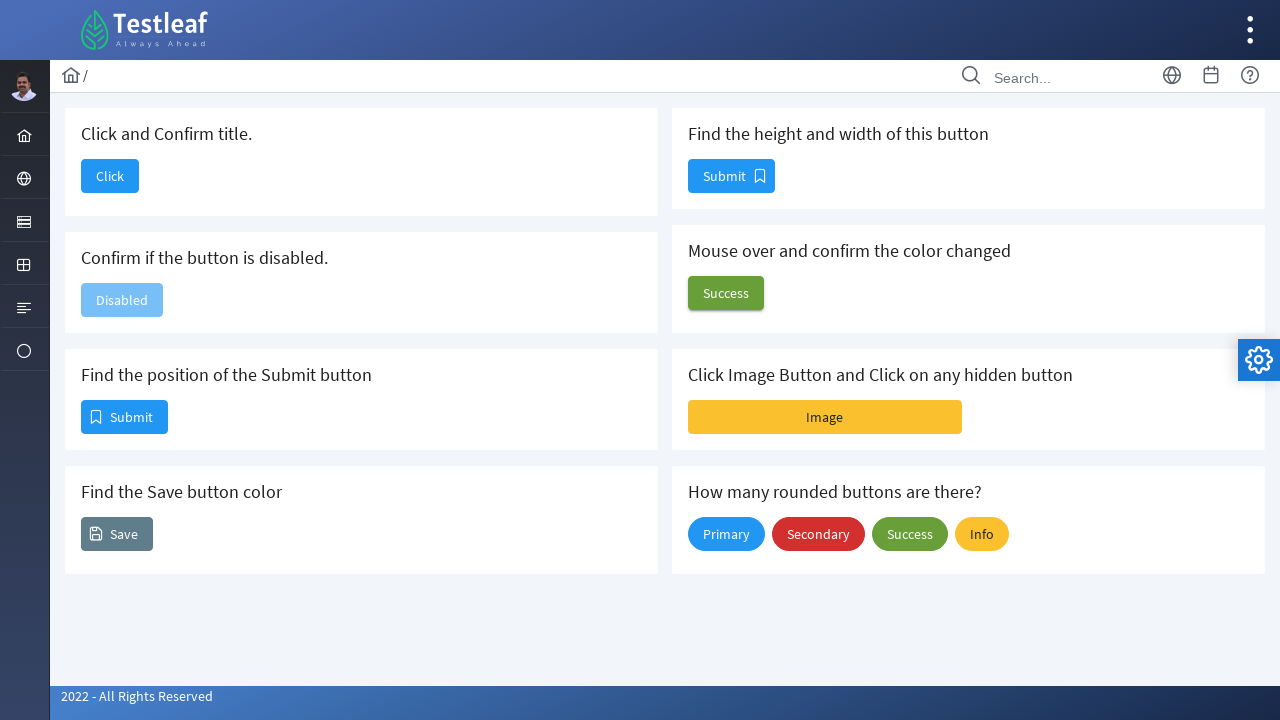

Retrieved height and width of the Submit button
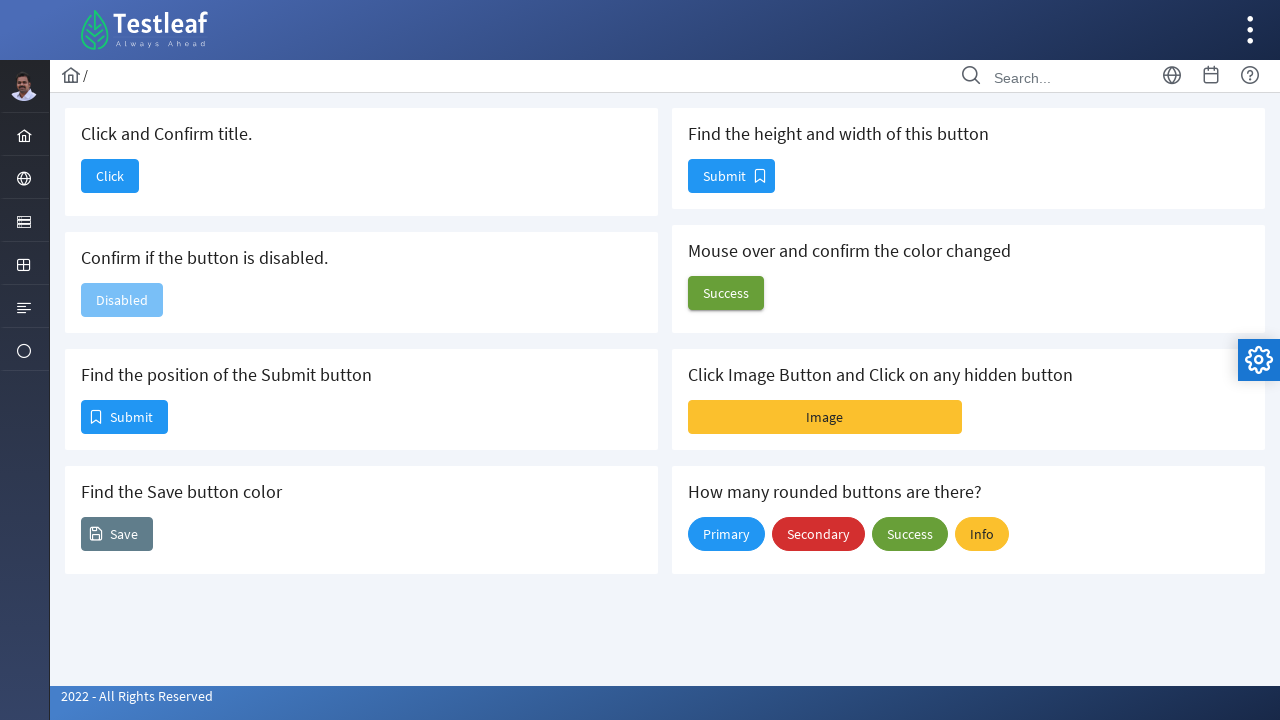

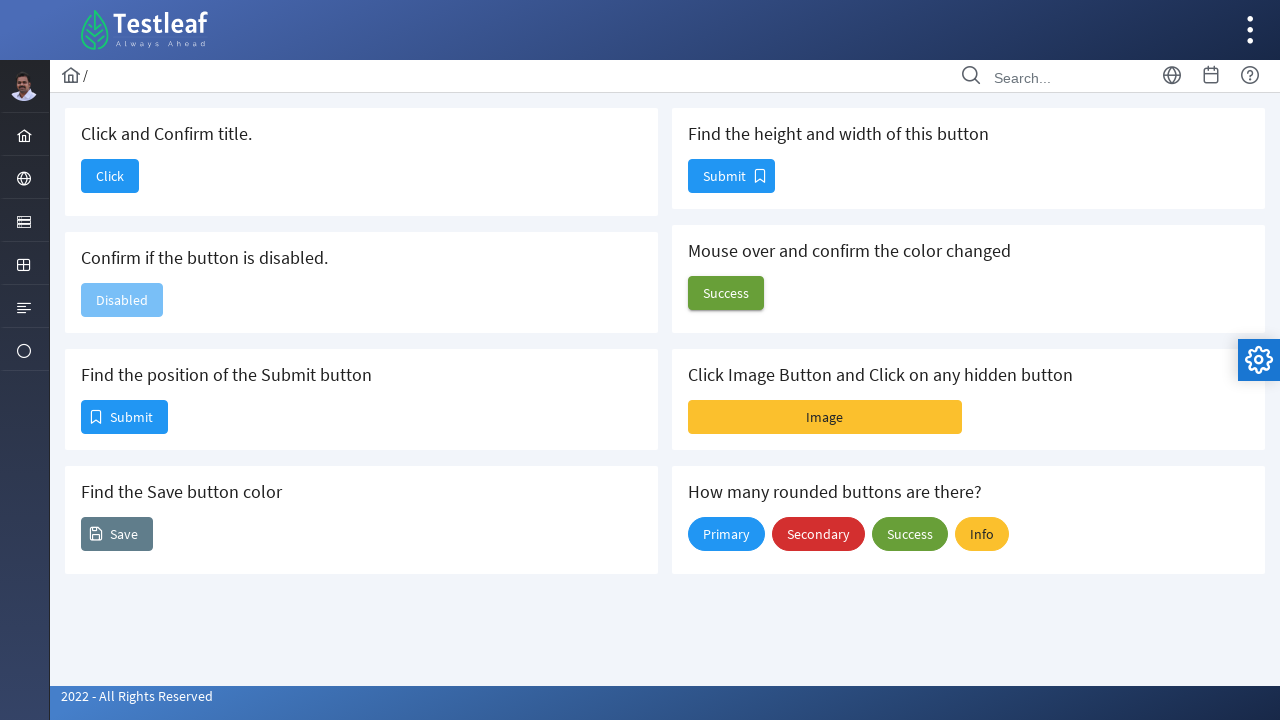